Tests navigation through the Shifting Content section by clicking on the main link and then selecting Example 1: Menu Element, verifying that menu list items are present

Starting URL: https://the-internet.herokuapp.com/

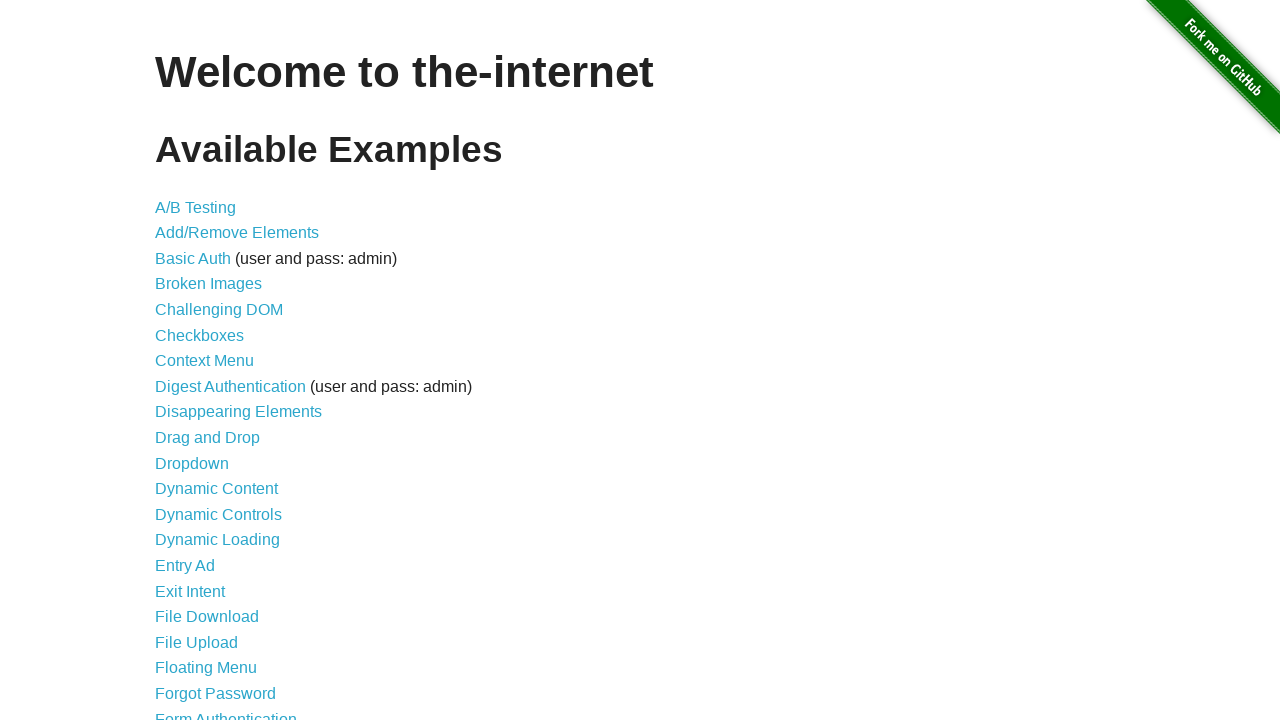

Clicked on 'Shifting Content' link at (212, 523) on text=Shifting Content
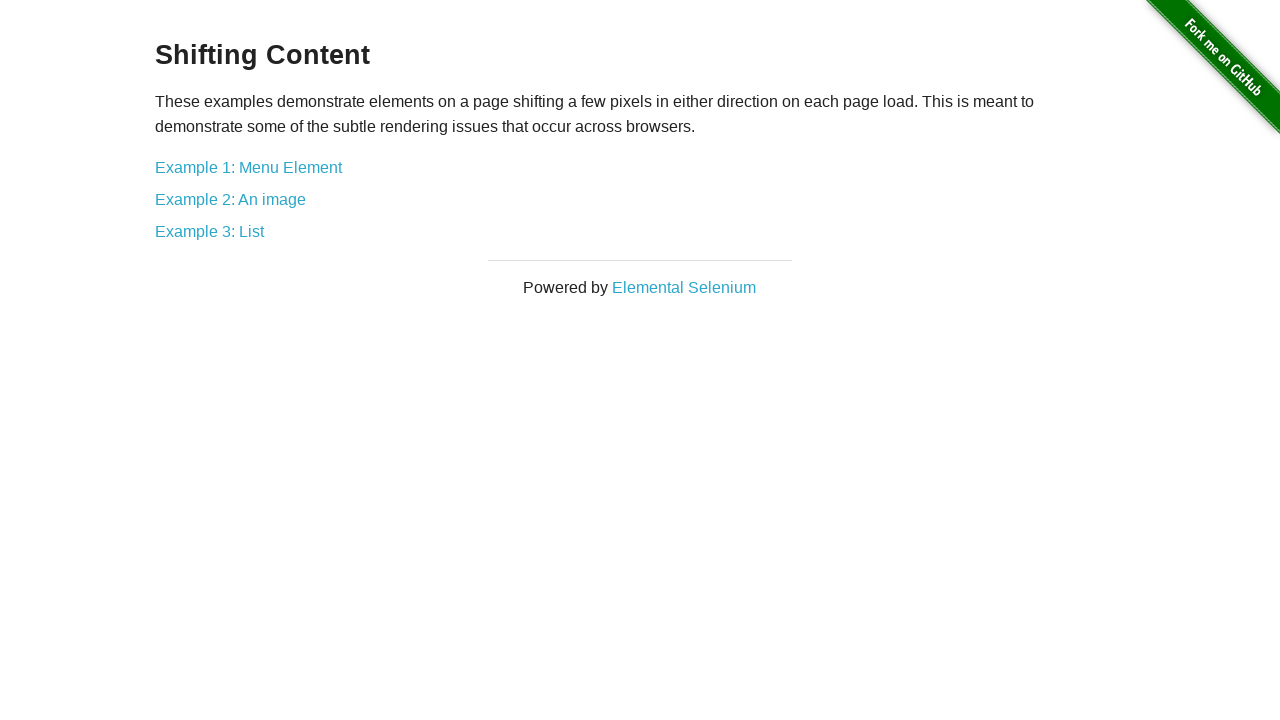

Clicked on 'Example 1: Menu Element' link at (248, 167) on text=Example 1: Menu Element
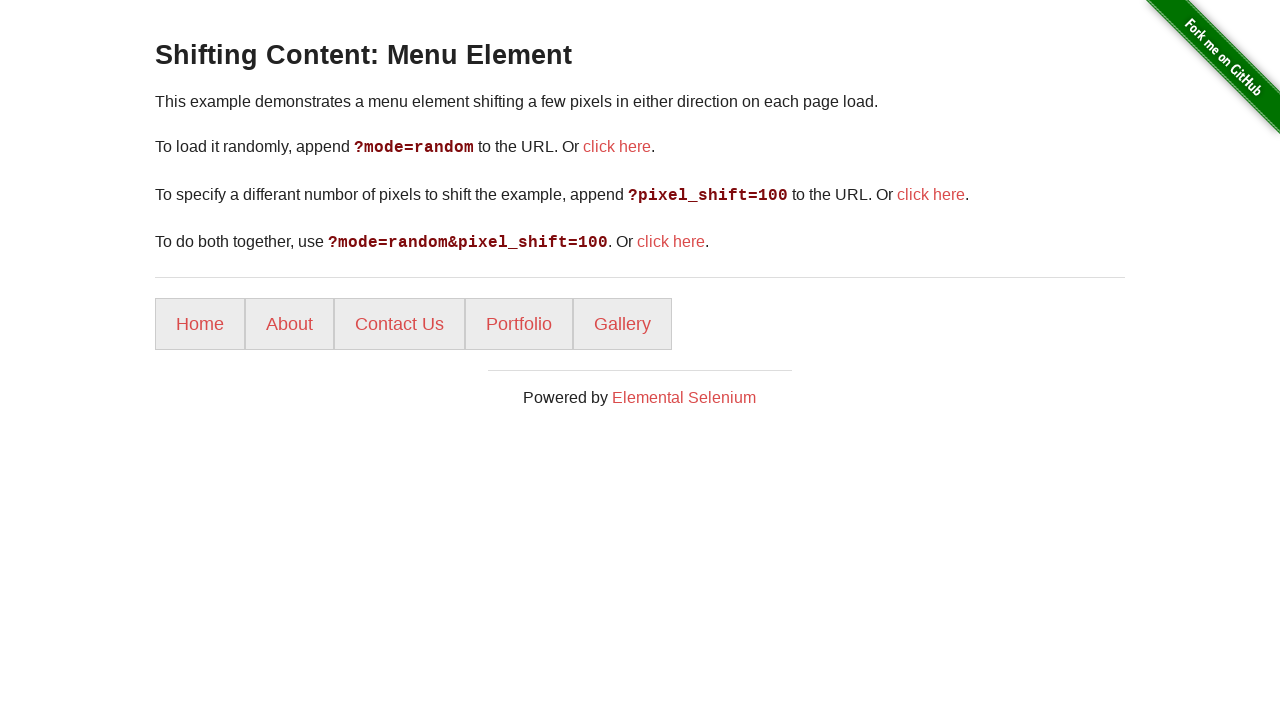

Menu list items loaded and present on page
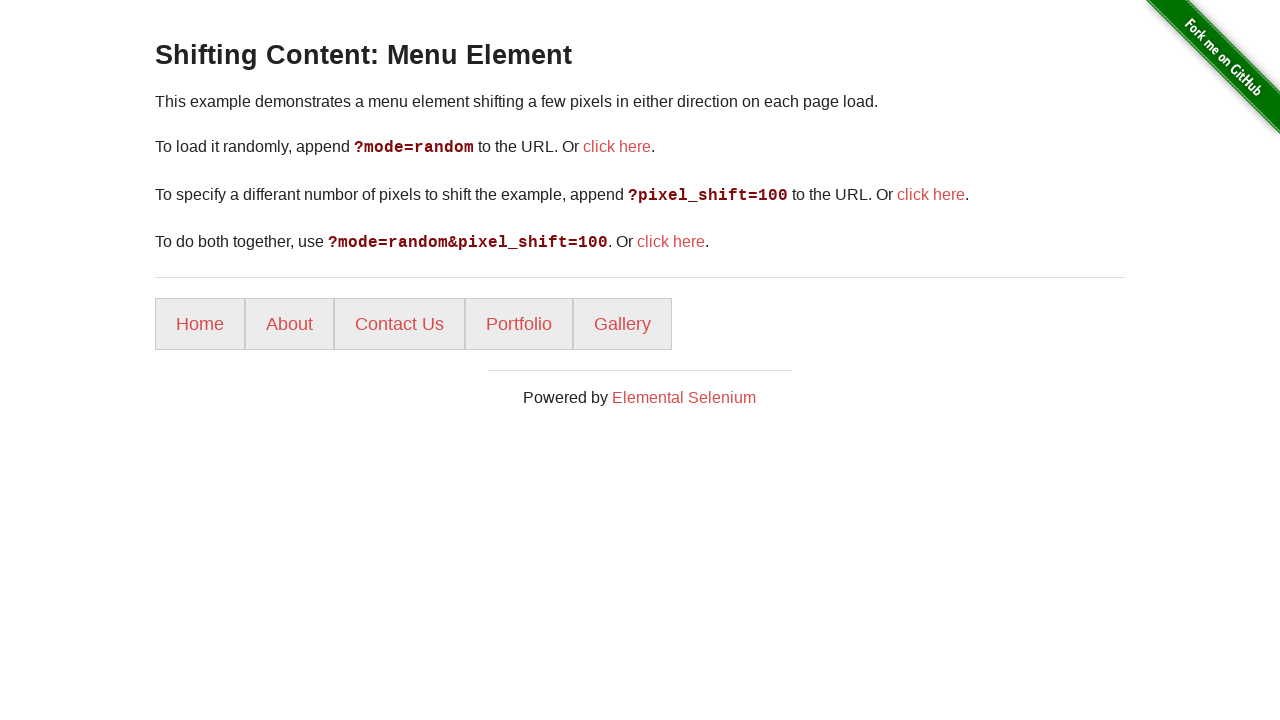

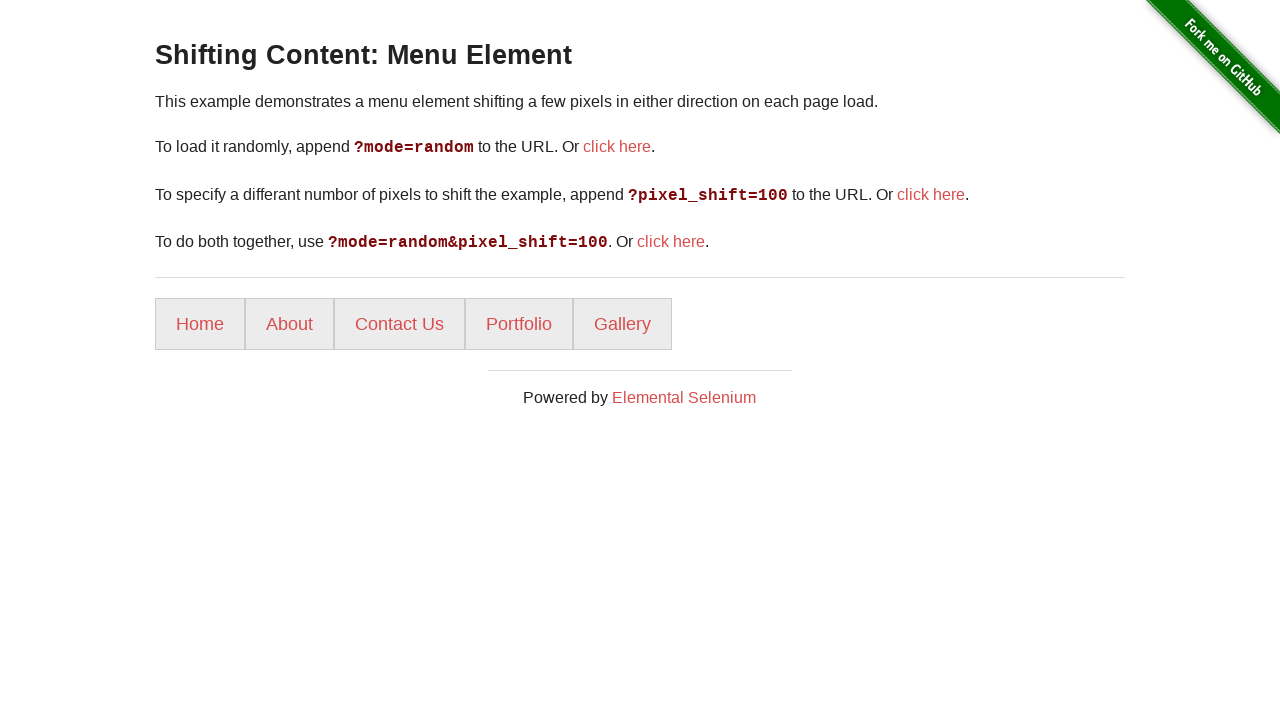